Navigates to MakeMyTrip flights page and clicks on the trains navigation icon to switch to train booking section

Starting URL: https://www.makemytrip.com/flights/

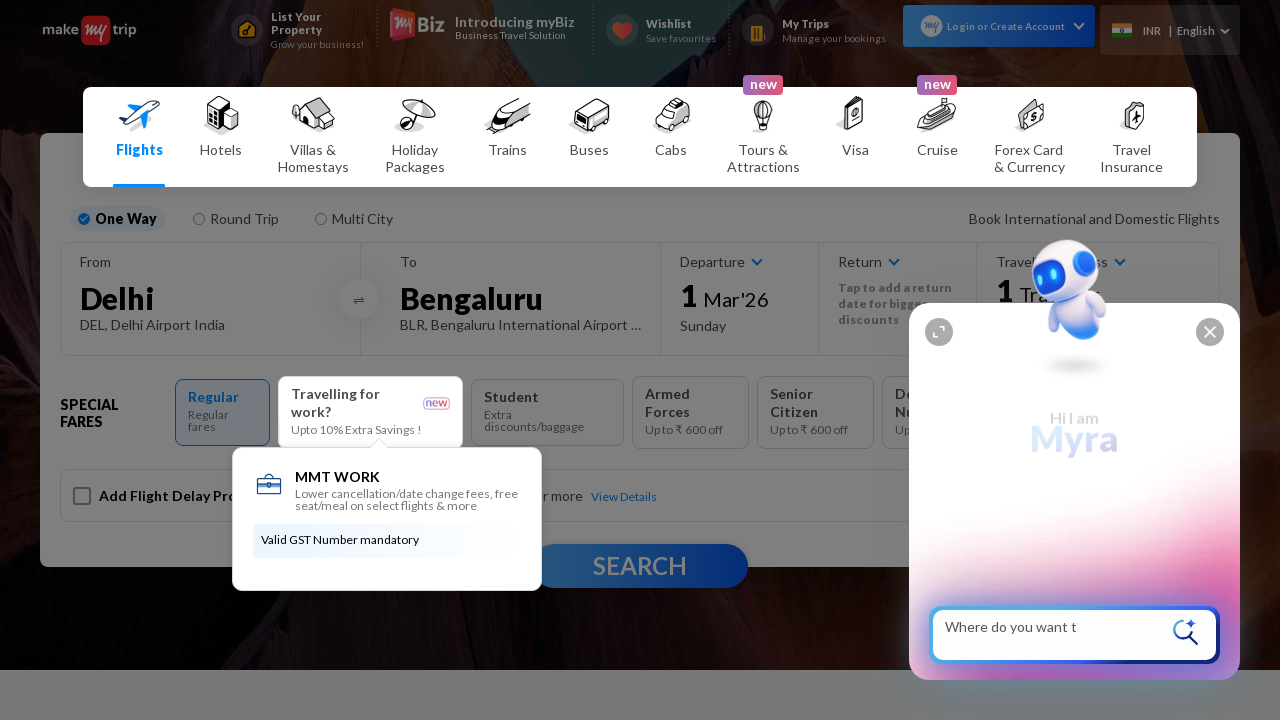

Clicked on trains navigation icon to switch to train booking section at (507, 116) on span.chNavIcon.appendBottom2.chSprite.chTrains
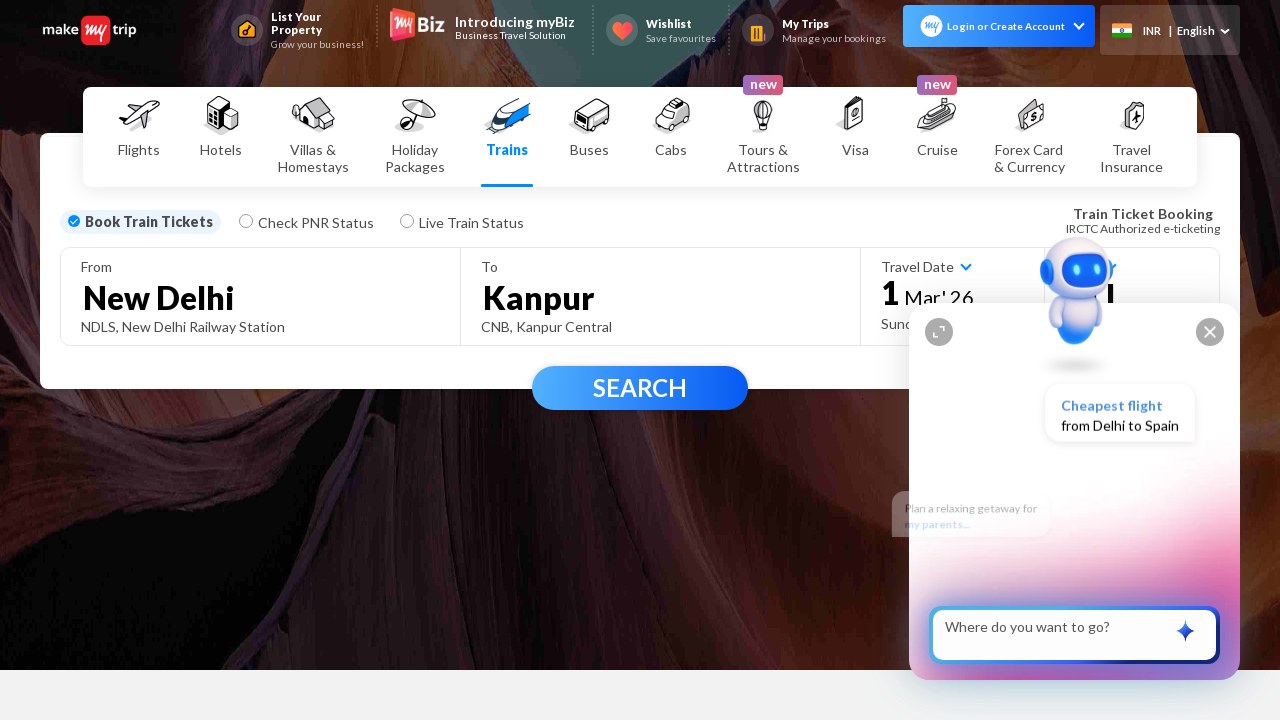

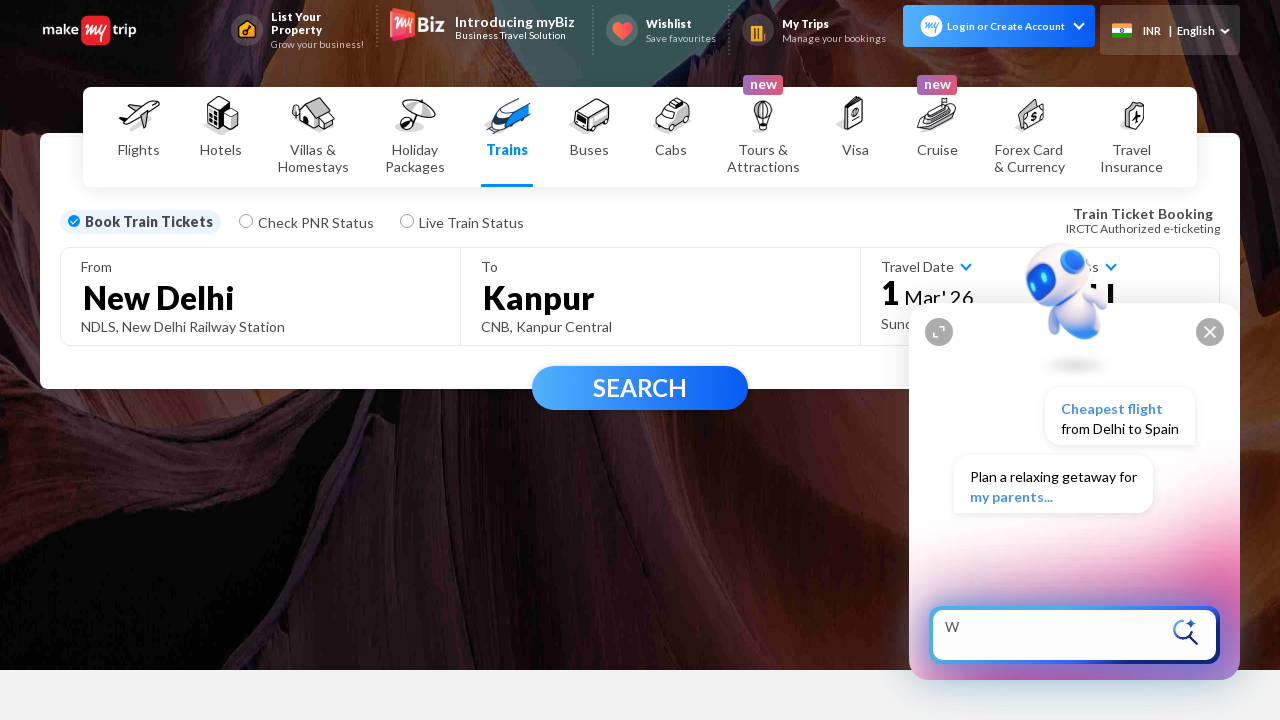